Tests JavaScript alert and confirm dialog handling by triggering alerts, reading their text, and accepting or dismissing them

Starting URL: https://www.rahulshettyacademy.com/AutomationPractice/

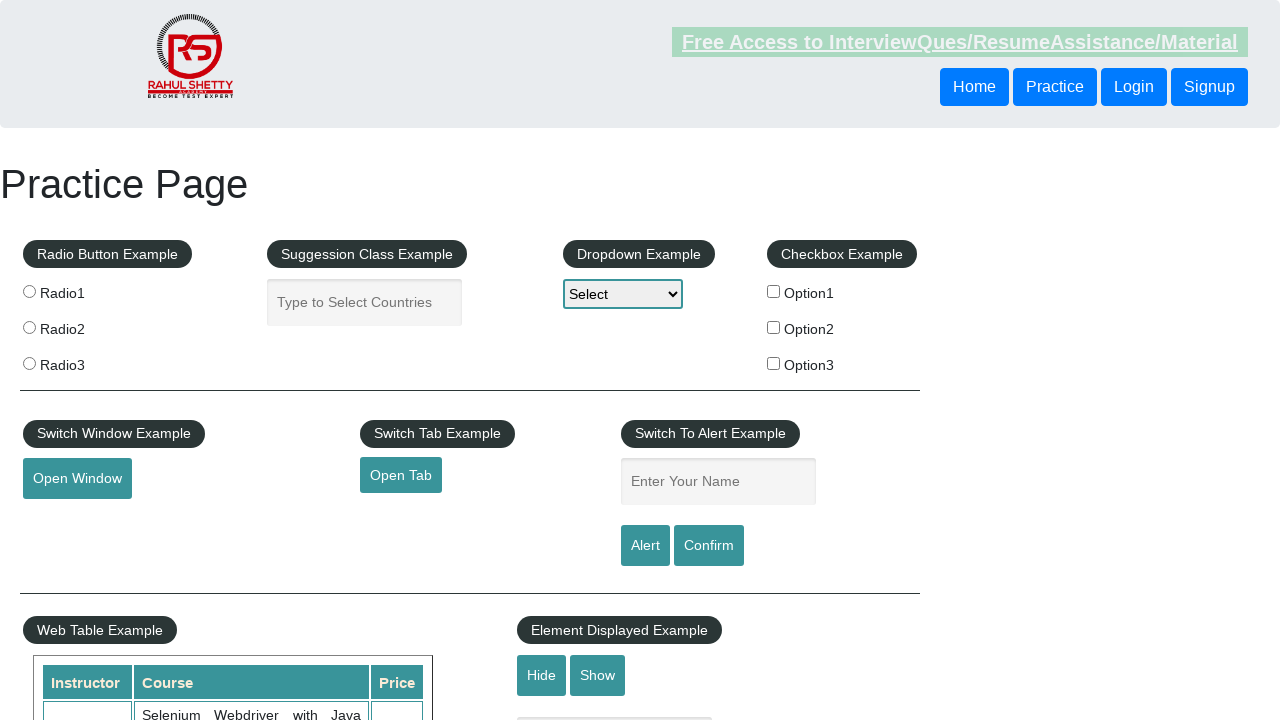

Set up dialog handler to accept alerts
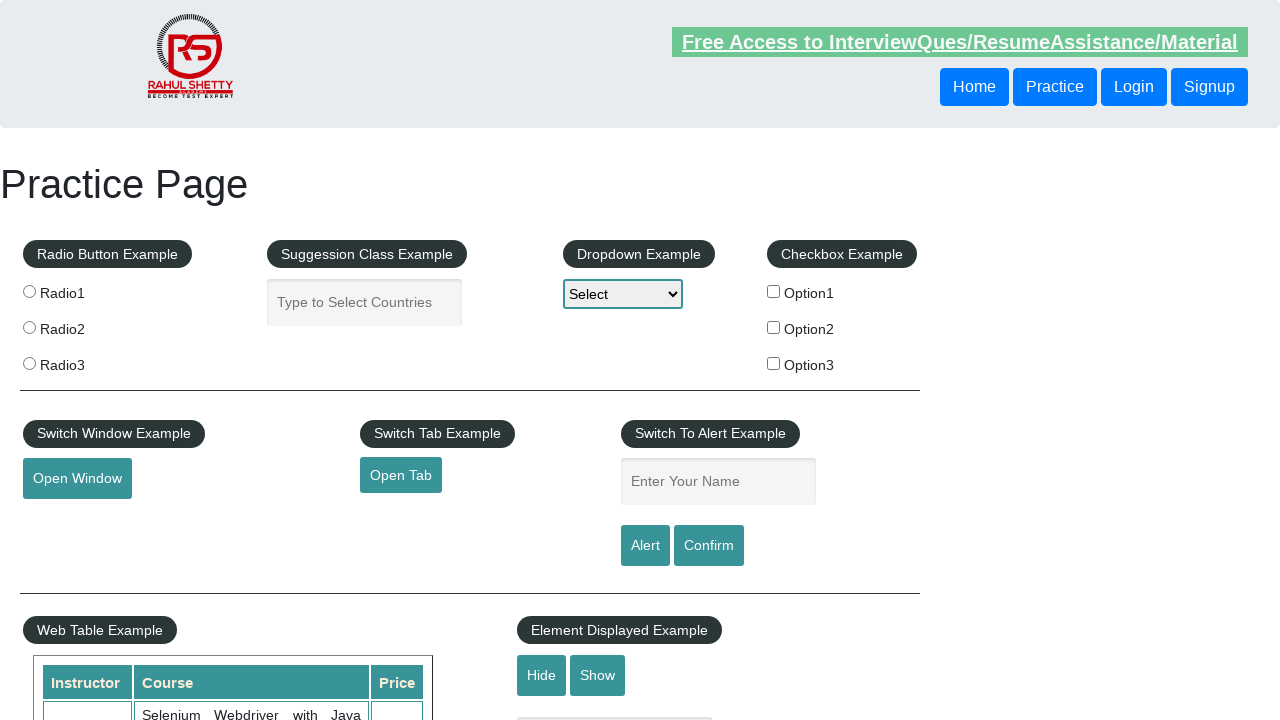

Clicked Alert button to trigger JavaScript alert dialog at (645, 546) on xpath=//input[@value='Alert']
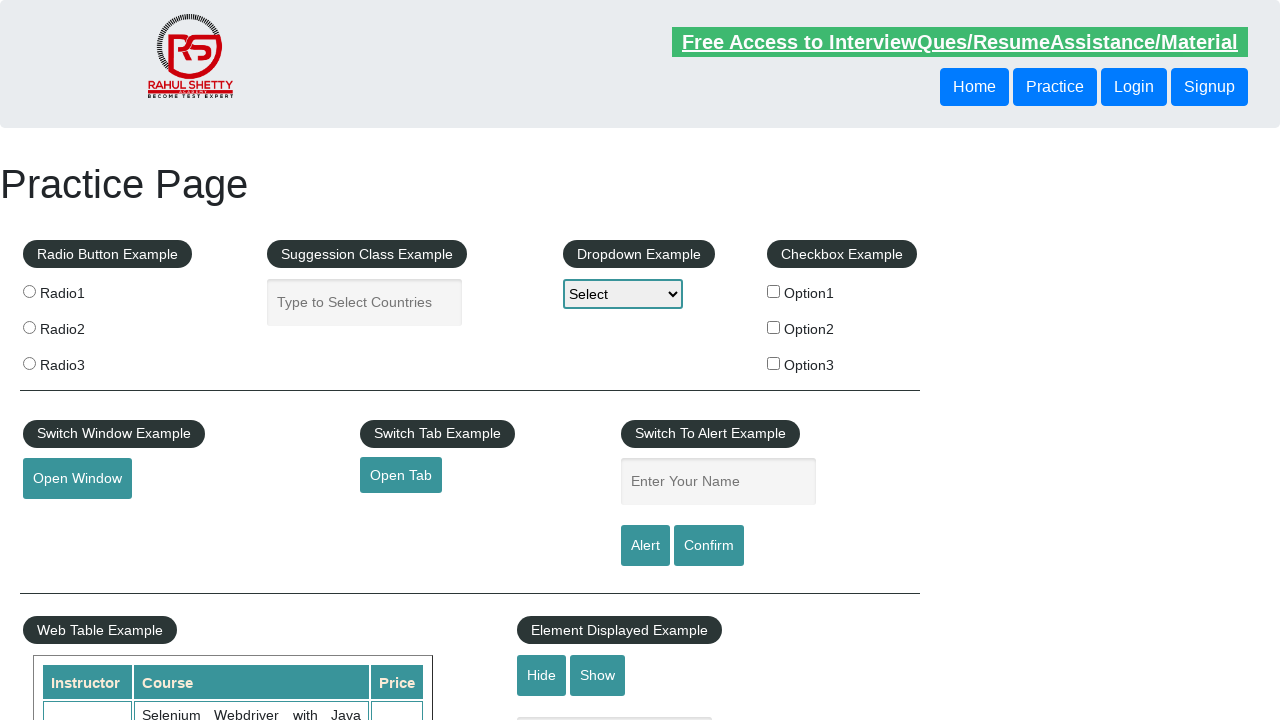

Waited for alert to be handled
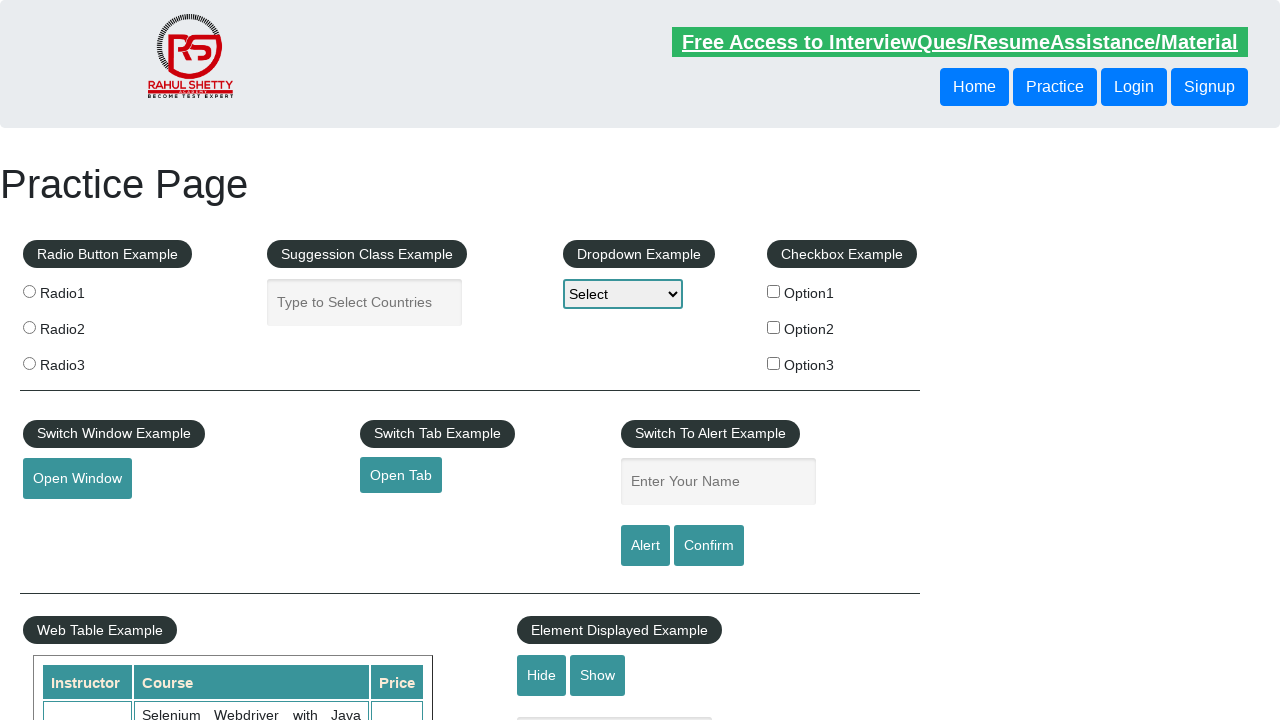

Set up dialog handler to dismiss confirm dialogs
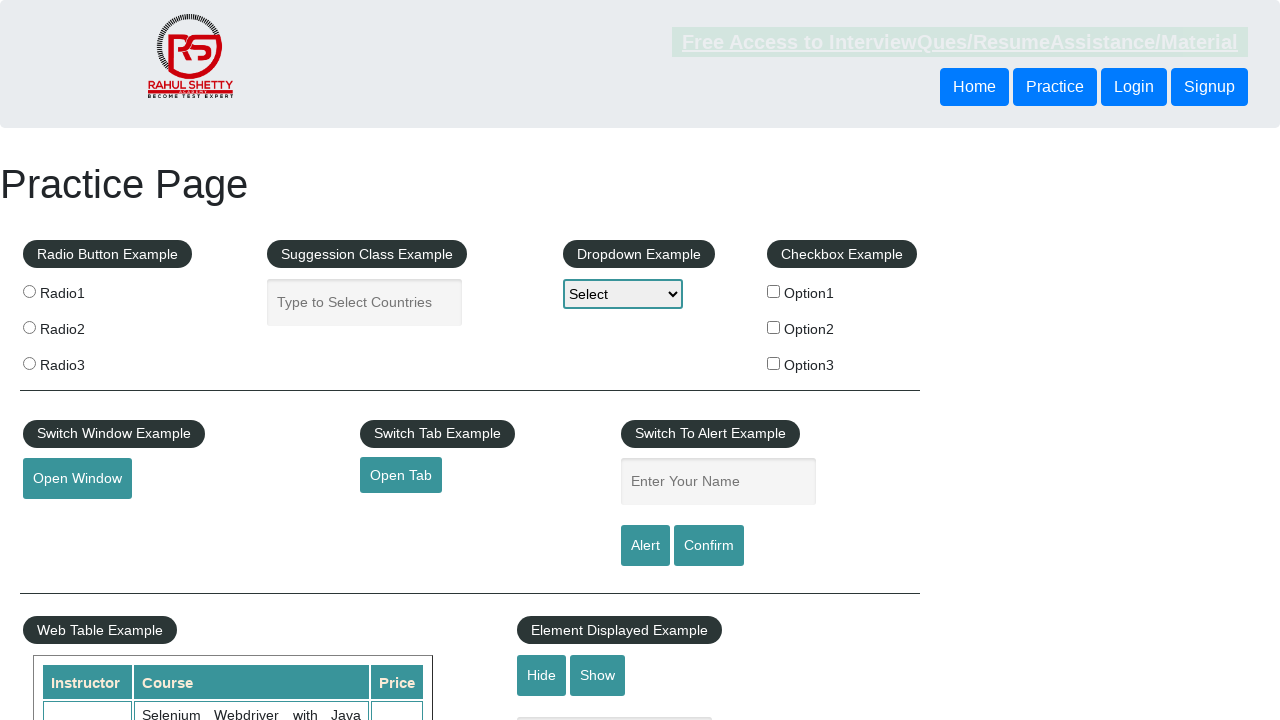

Clicked Confirm button to trigger JavaScript confirm dialog at (709, 546) on xpath=//input[@value='Confirm']
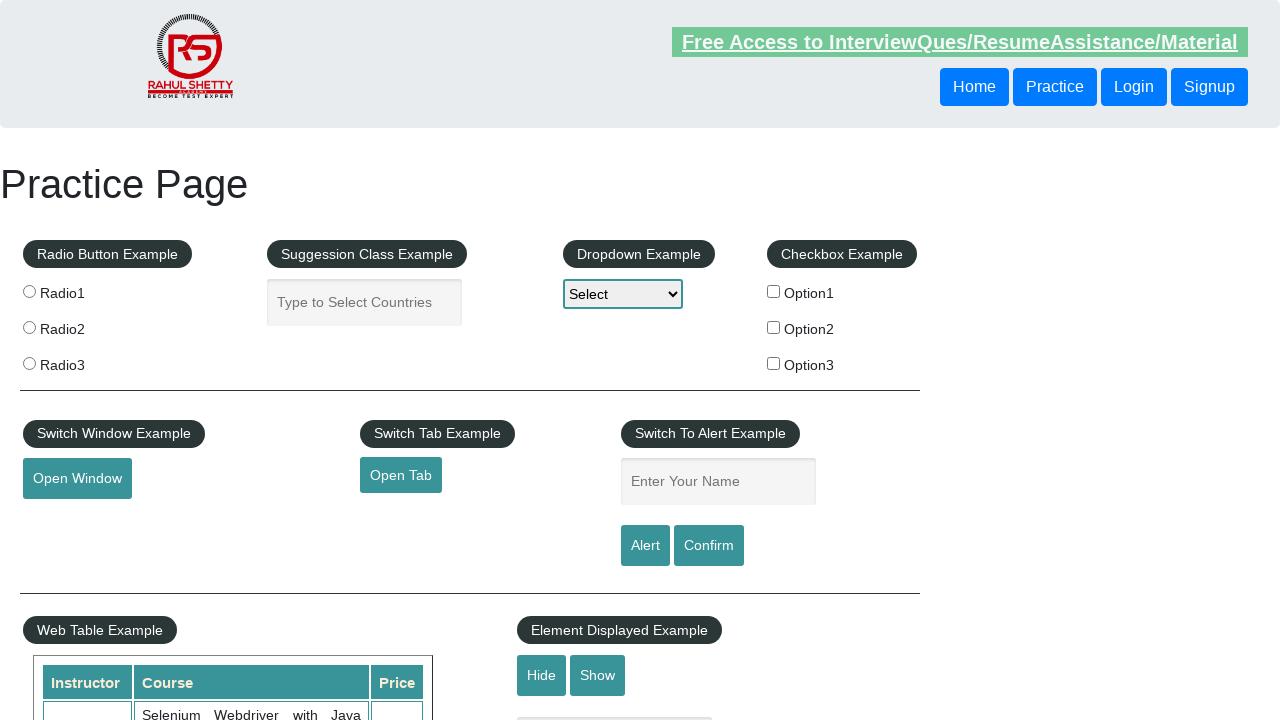

Waited for confirm dialog to be dismissed
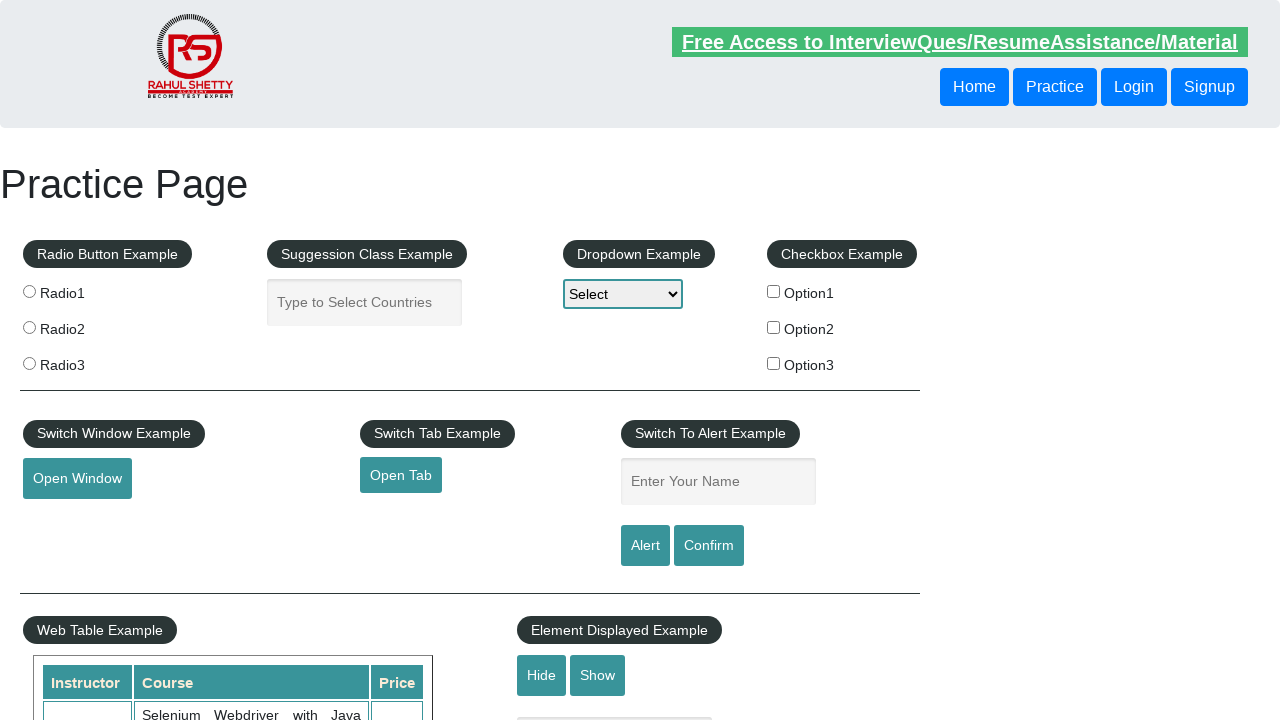

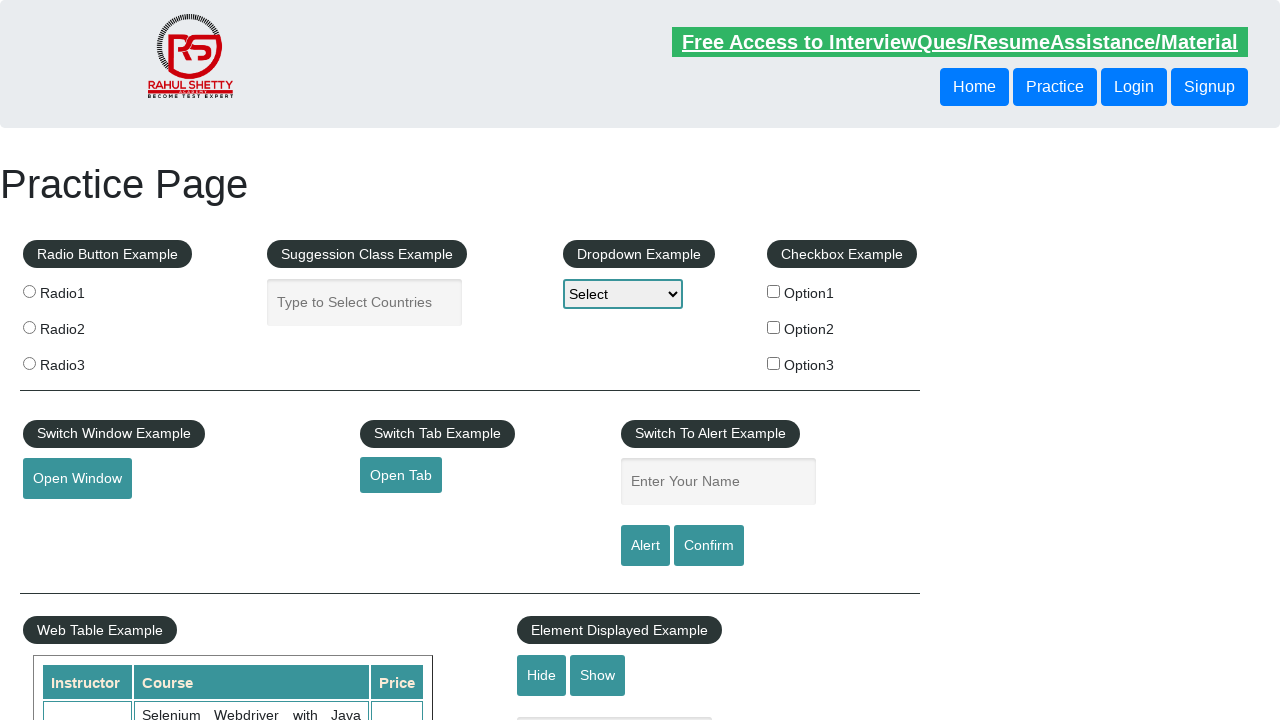